Navigates to Lagou job listing page for Python positions and waits for the page to load

Starting URL: https://www.lagou.com/jobs/list_python/p-city_0?&cl=false&fromSearch=true&labelWords=&suginput=

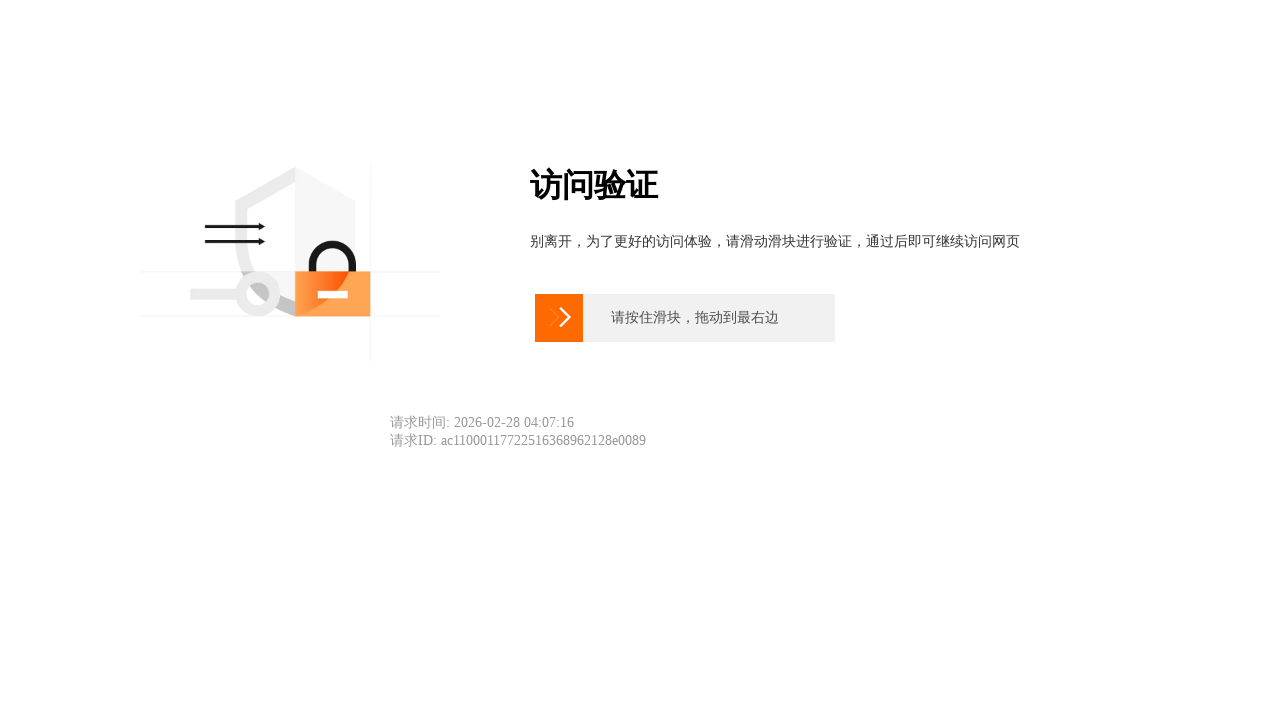

Waited for network idle state on Lagou job listing page
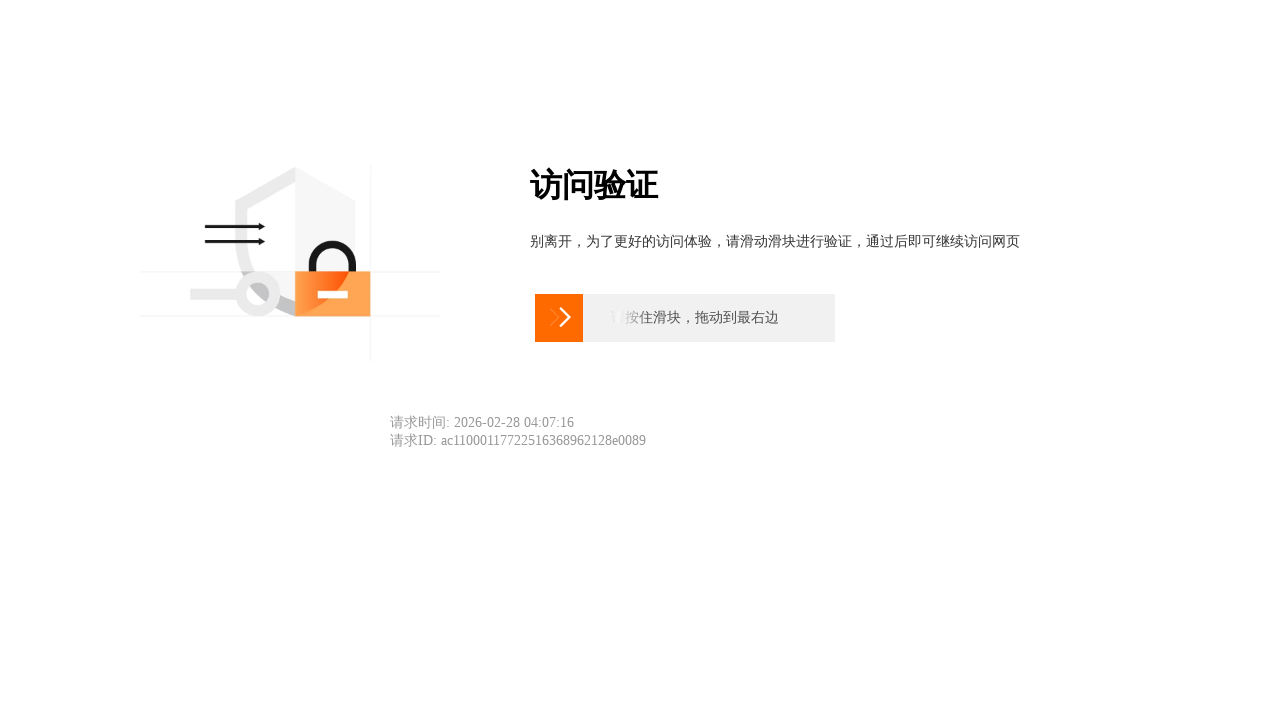

Verified page body element is present
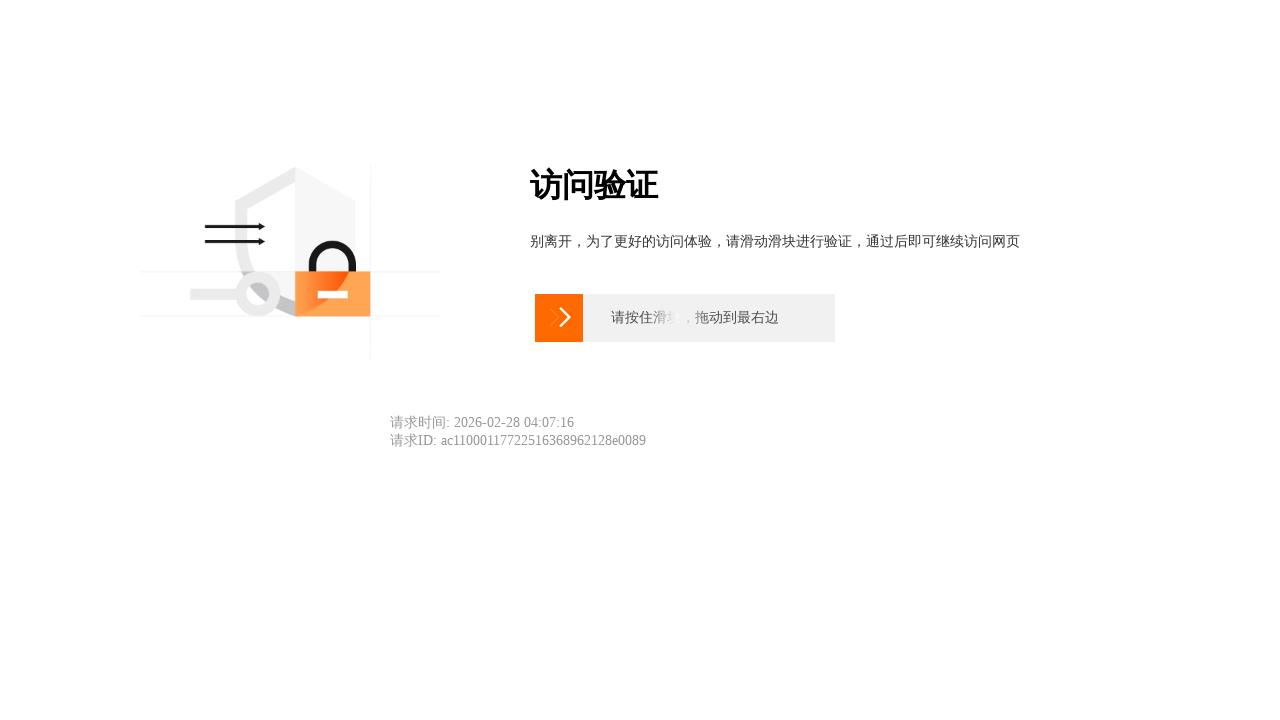

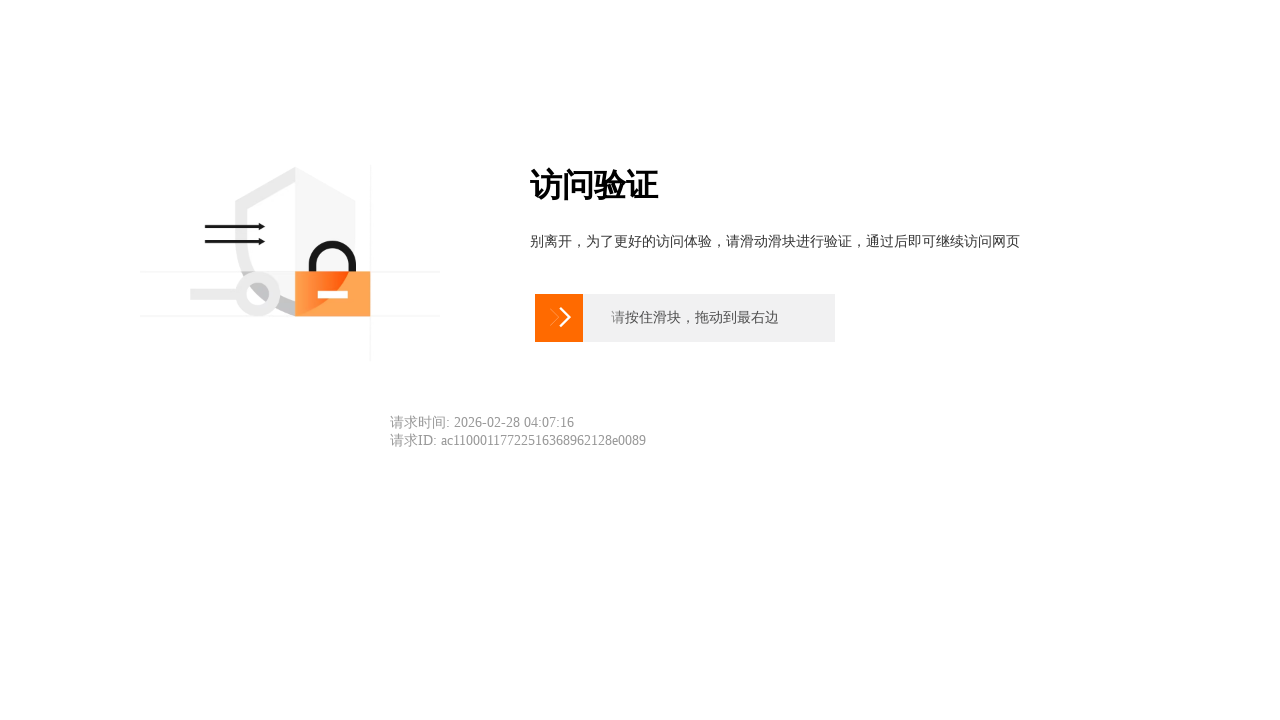